Validates the DS Portal home page by checking the header text, content text, and Get Started button properties (text, colors, size), then clicks the Get Started button.

Starting URL: https://dsportalapp.herokuapp.com/

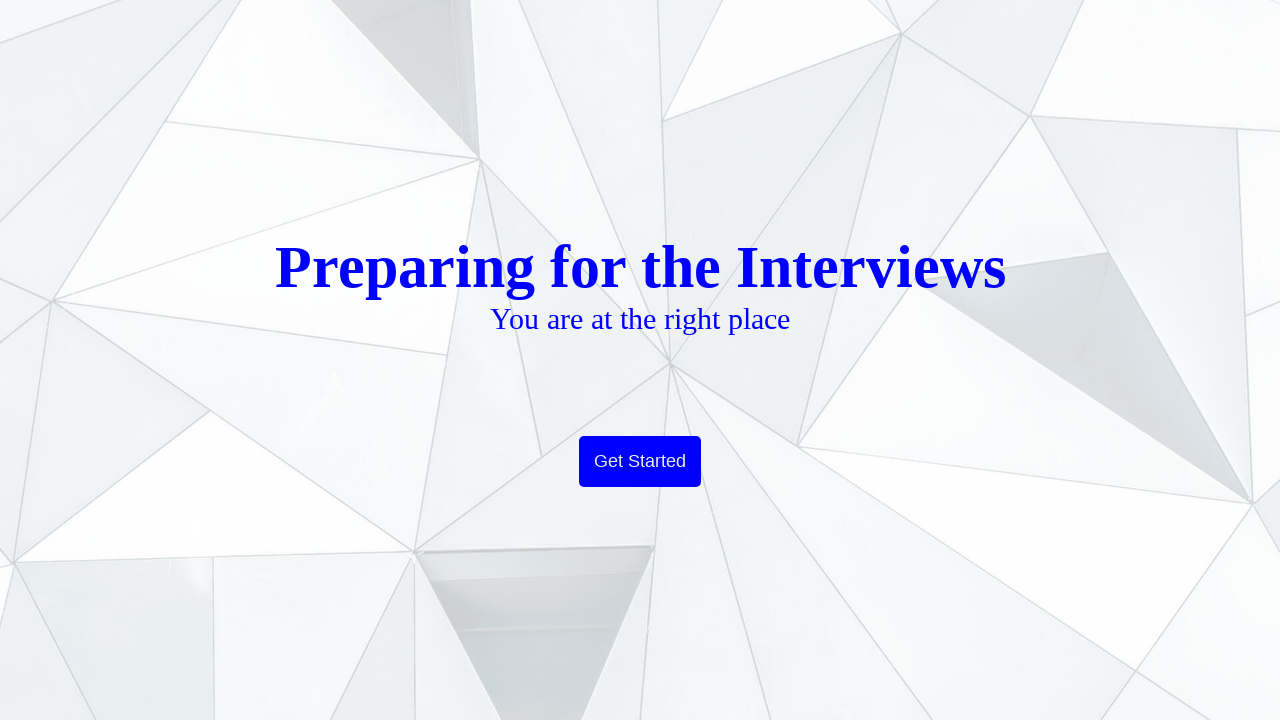

Waited for header element to load
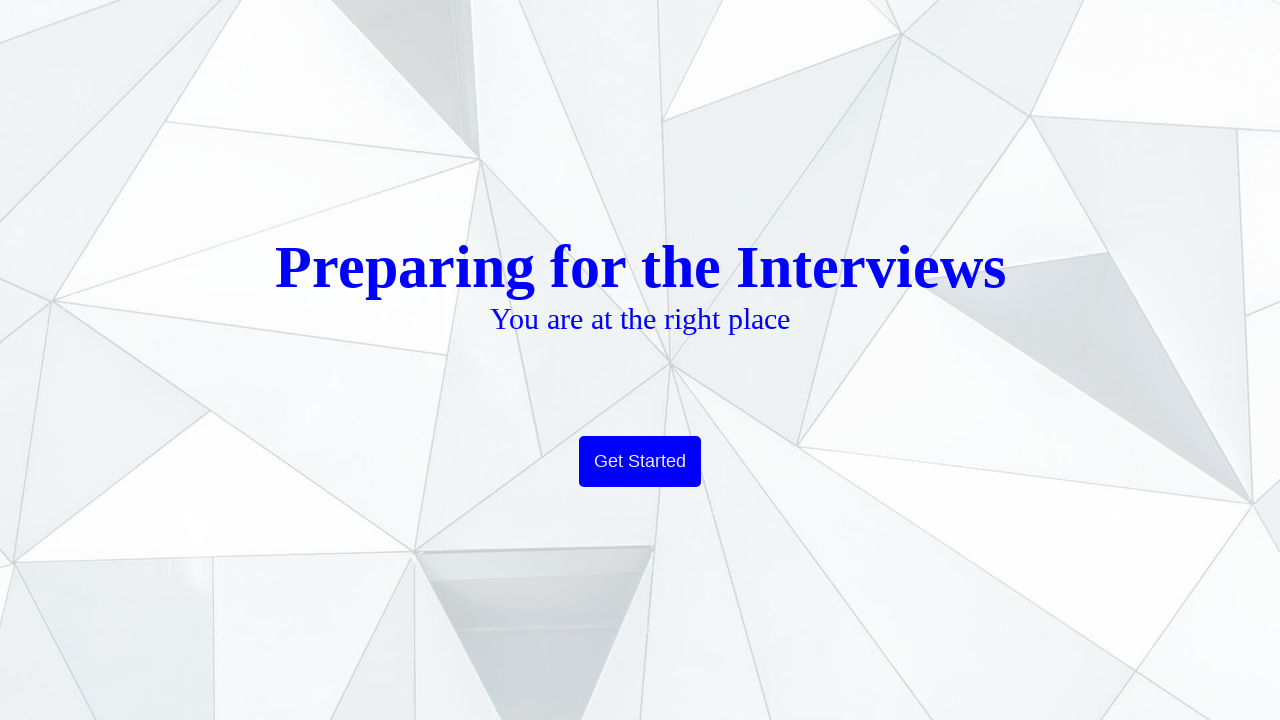

Waited for content text element to load
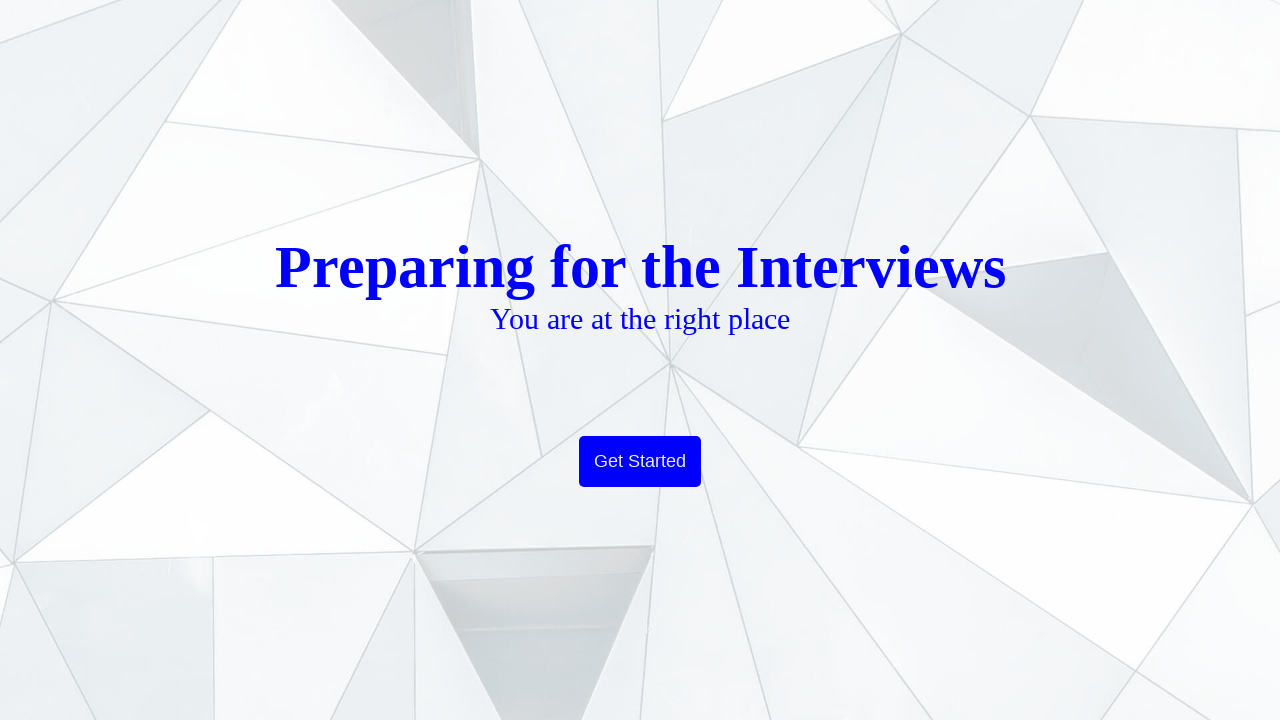

Waited for Get Started button to load
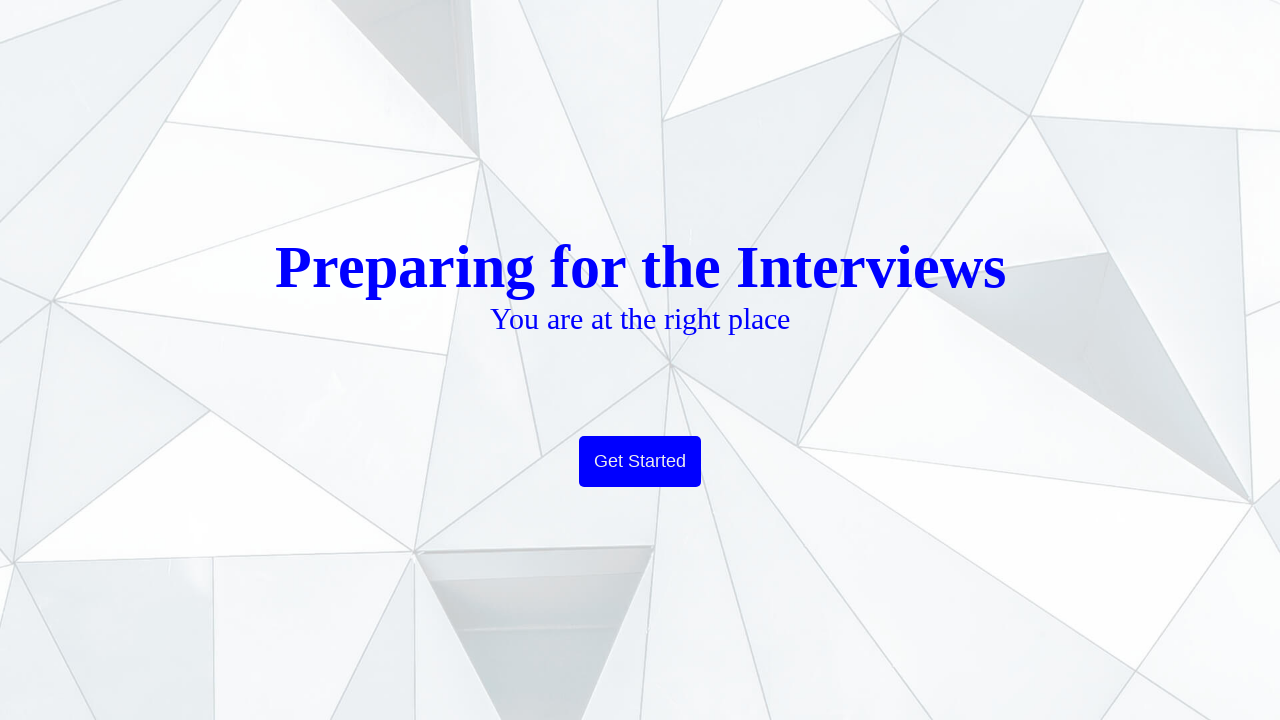

Clicked Get Started button at (640, 462) on button.btn
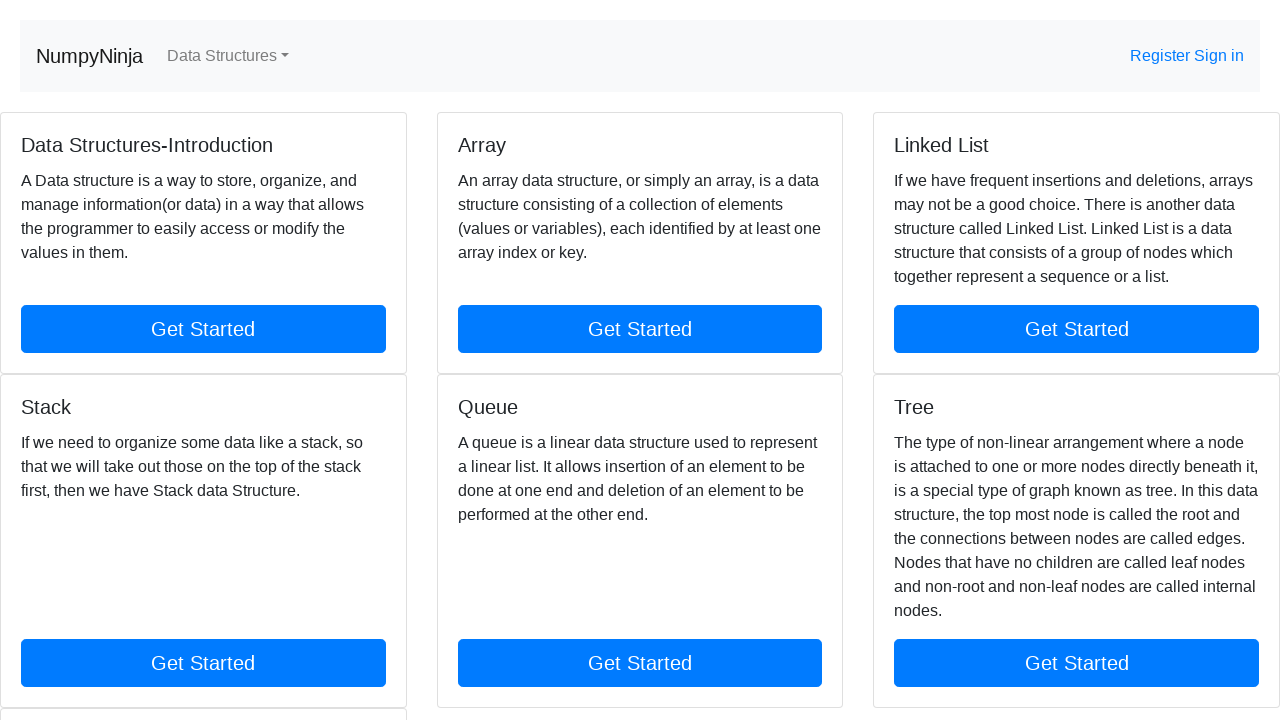

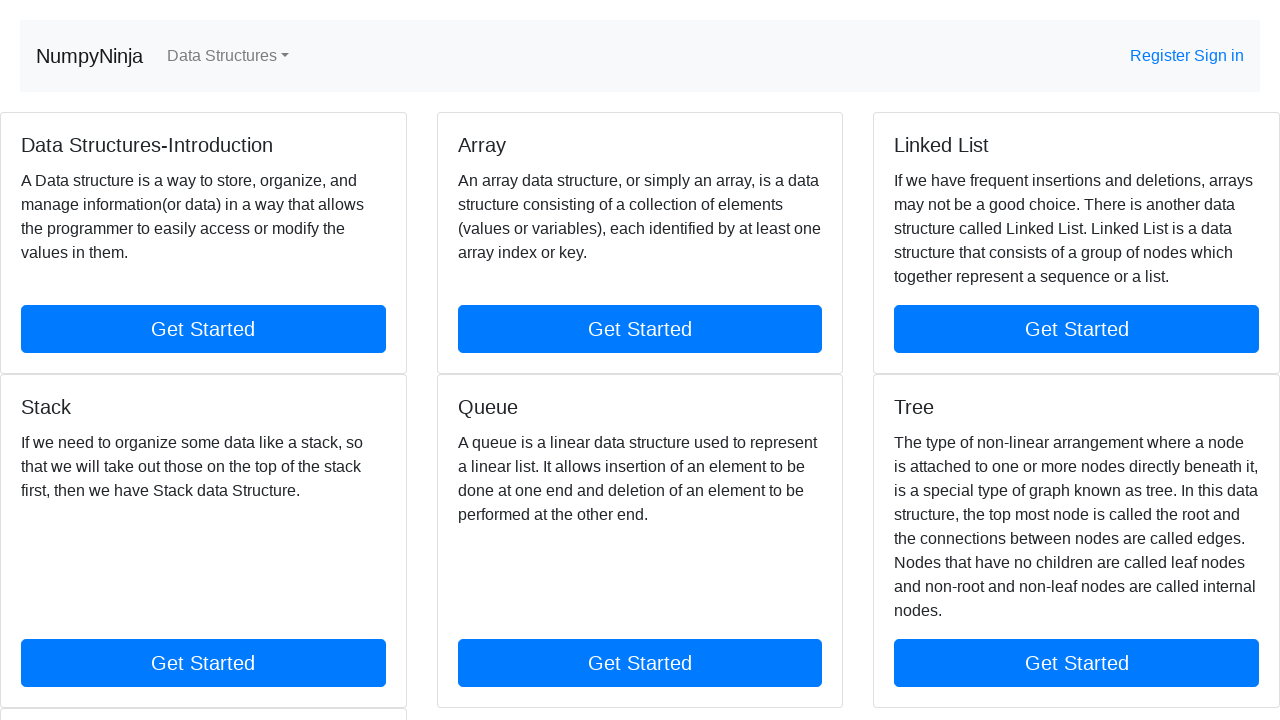